Tests filling out a practice registration form including personal details, gender selection, date of birth, subjects, hobbies, address, and state selection

Starting URL: https://demoqa.com/automation-practice-form

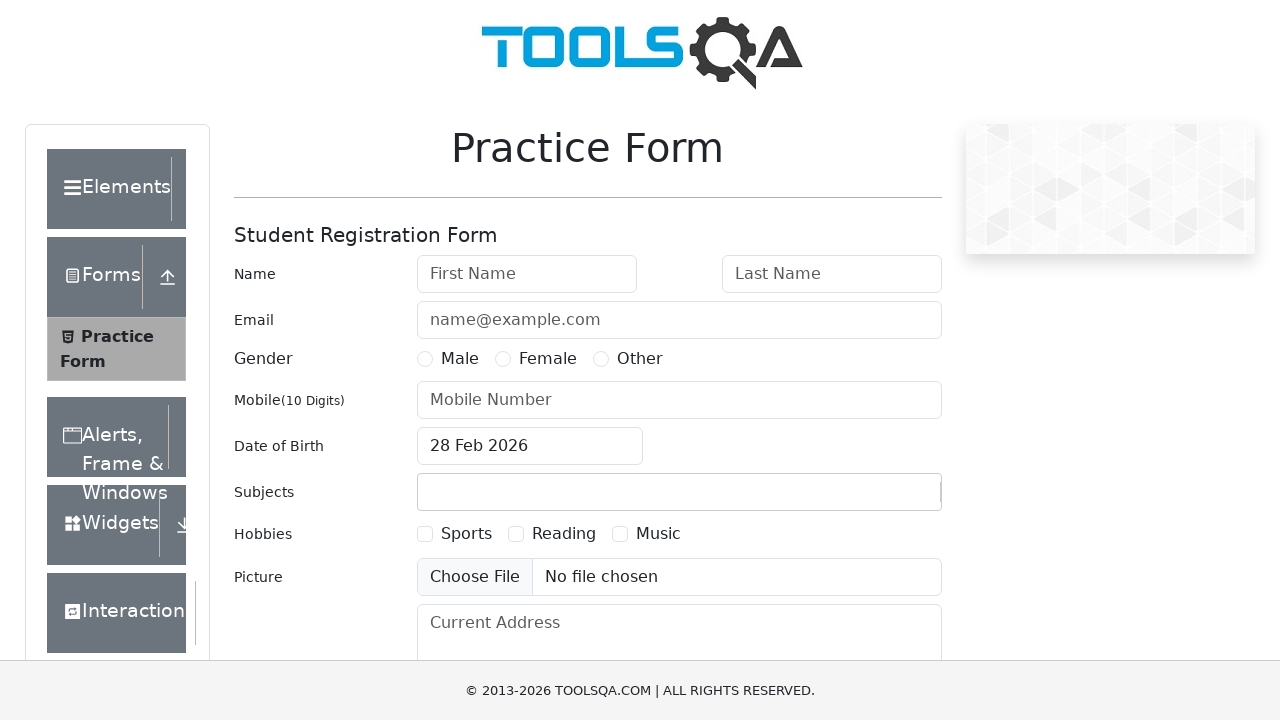

Clicked first name field at (527, 274) on #firstName
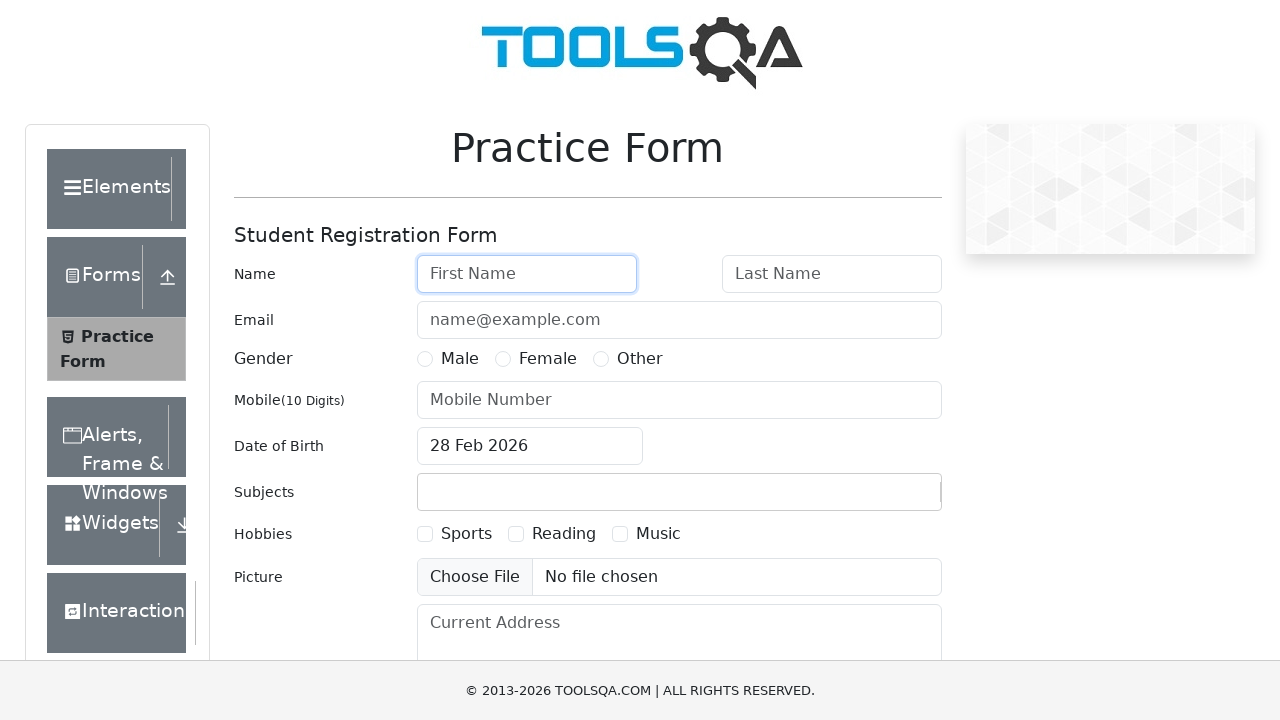

Filled first name field with 'Maria' on #firstName
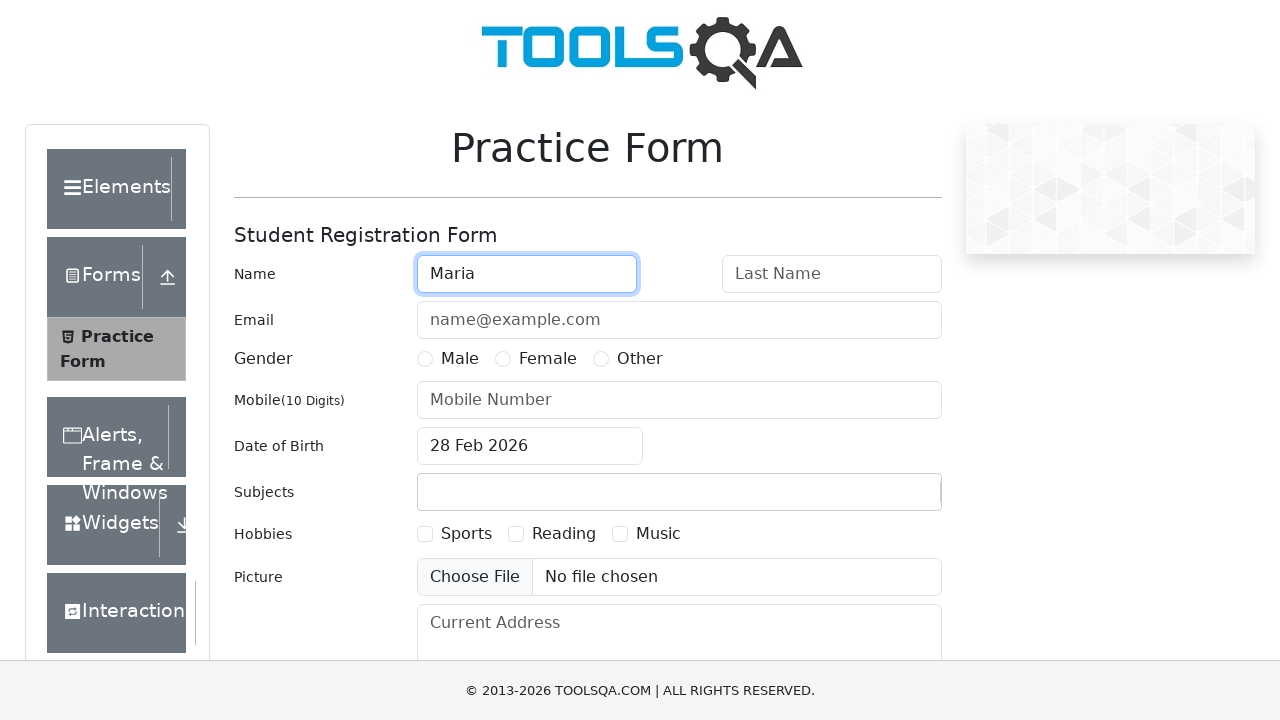

Clicked last name field at (832, 274) on #lastName
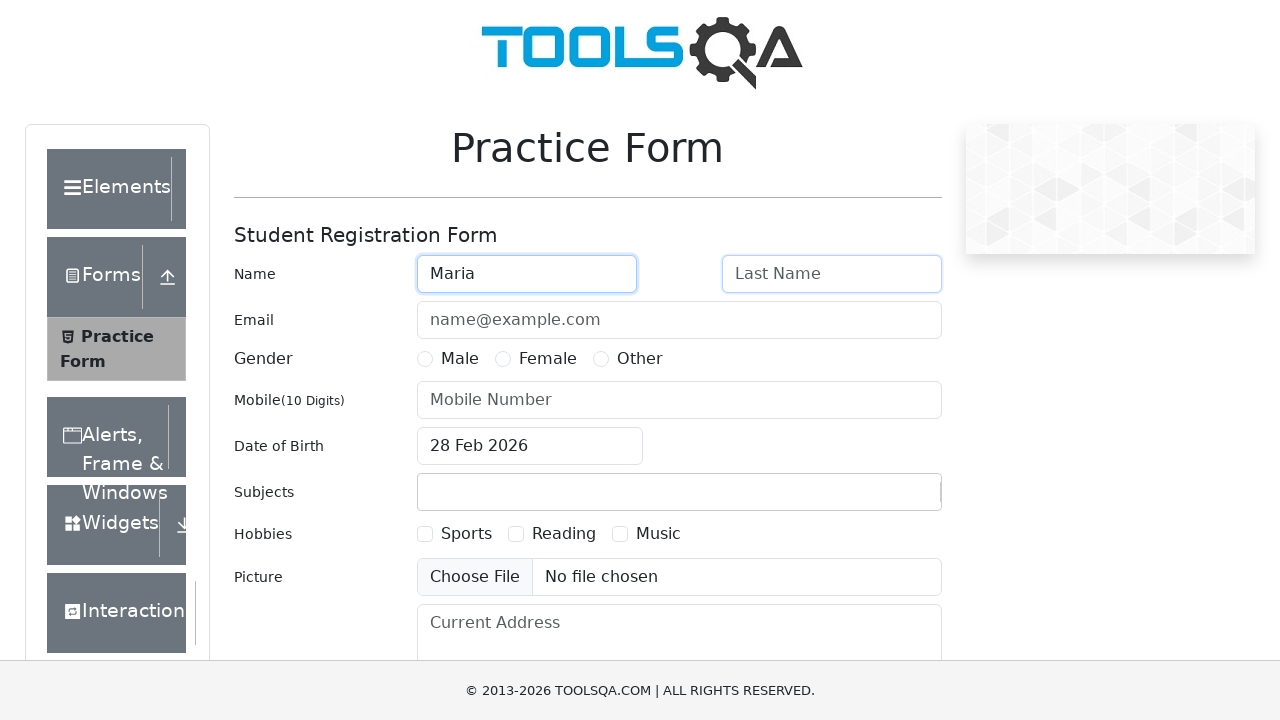

Filled last name field with 'Rodriguez' on #lastName
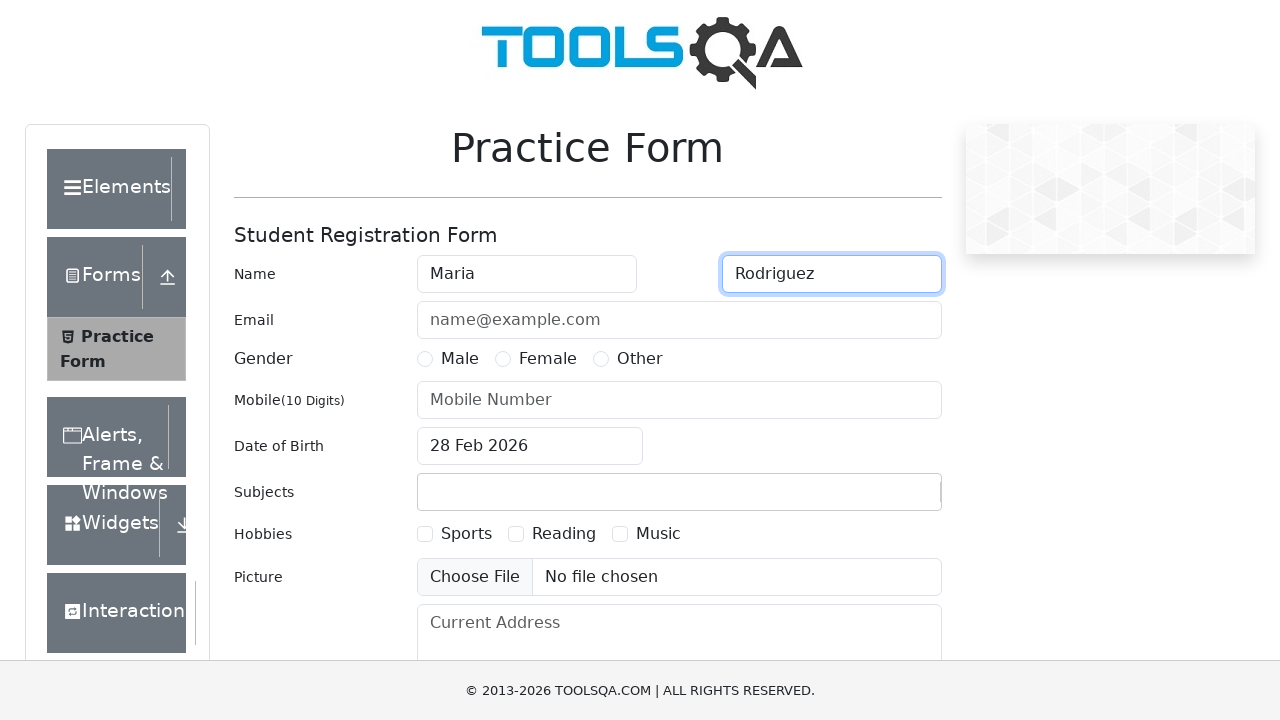

Clicked email field at (679, 320) on #userEmail
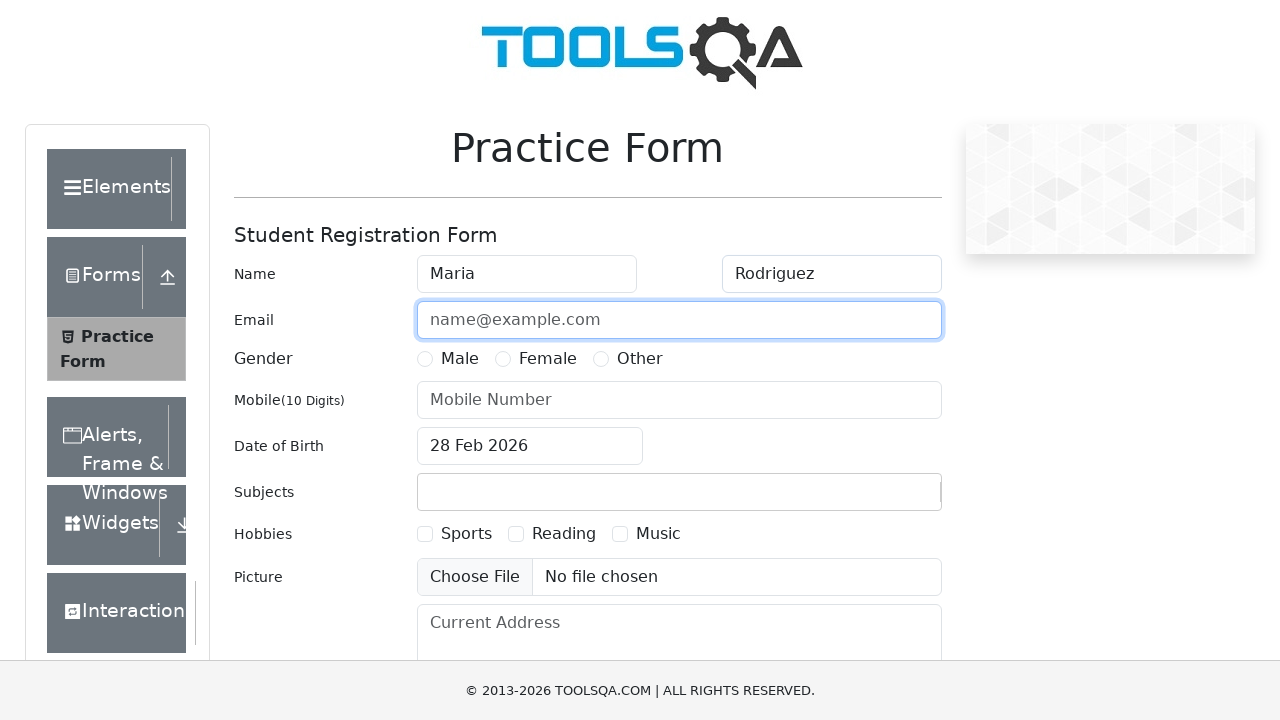

Filled email field with 'maria.rodriguez@example.com' on #userEmail
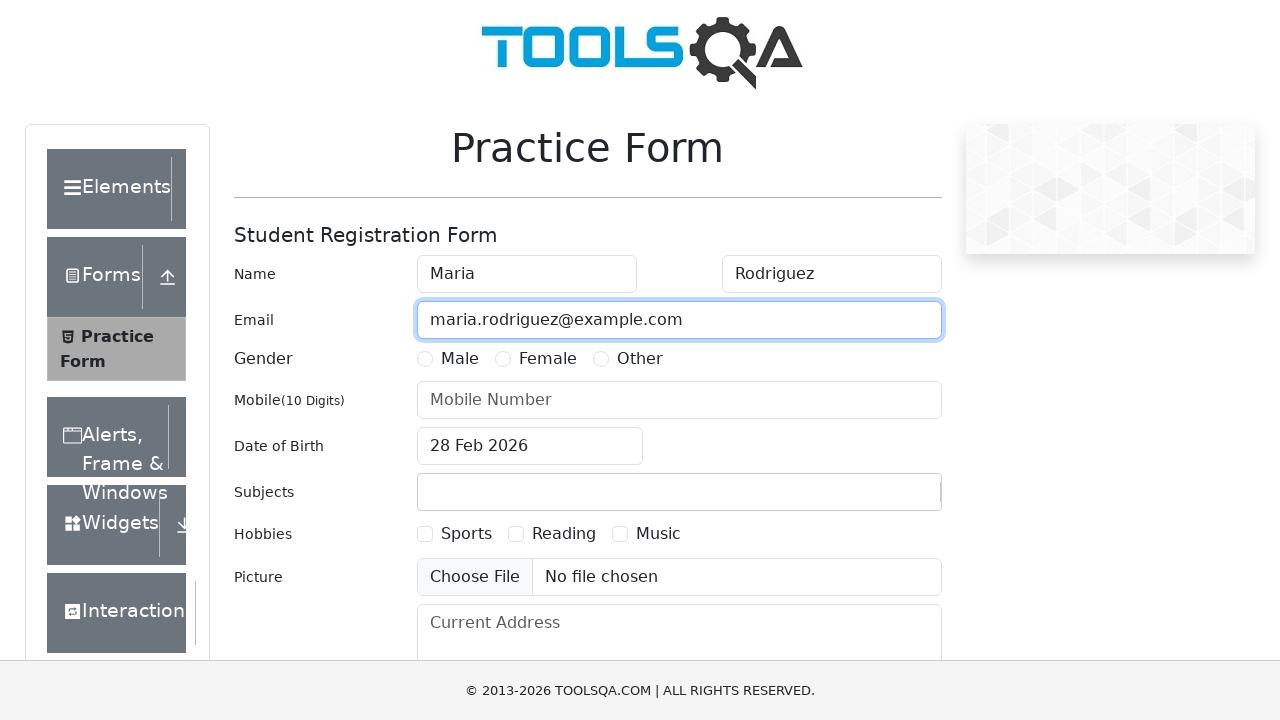

Selected female gender option at (548, 359) on xpath=//div[@id='genterWrapper']/div[2]/div[2]/label
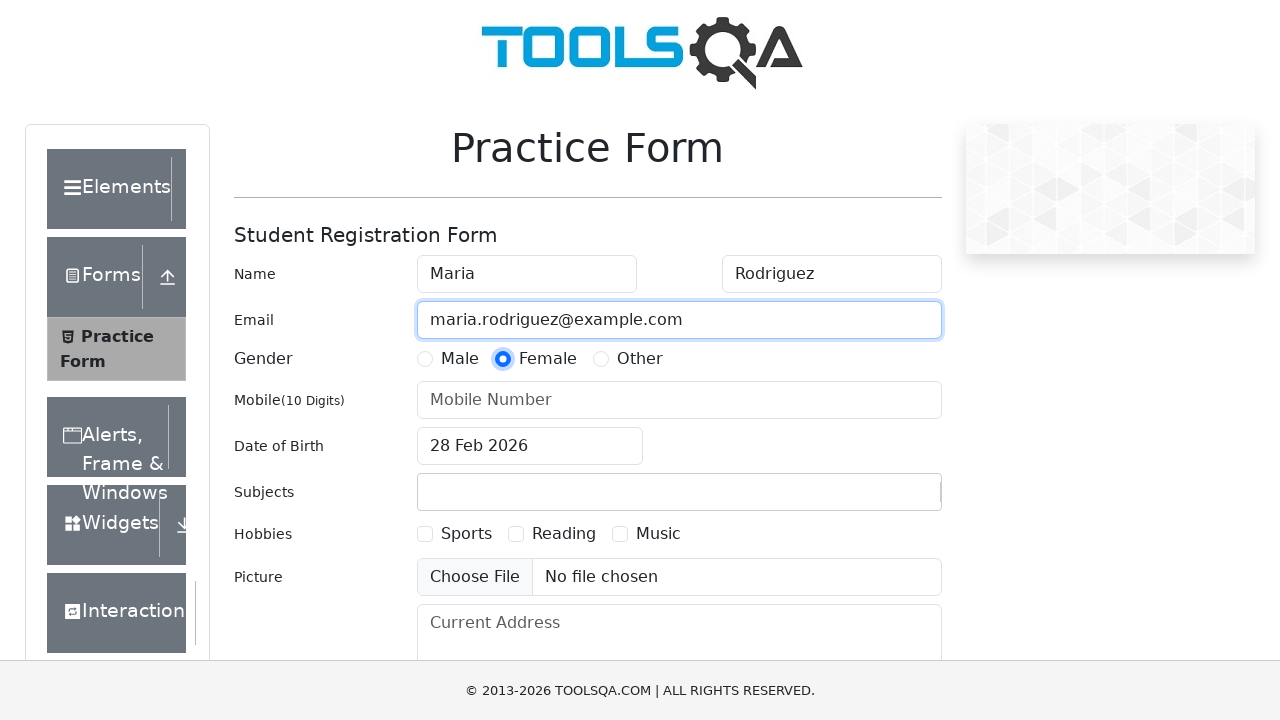

Clicked phone number field at (679, 400) on #userNumber
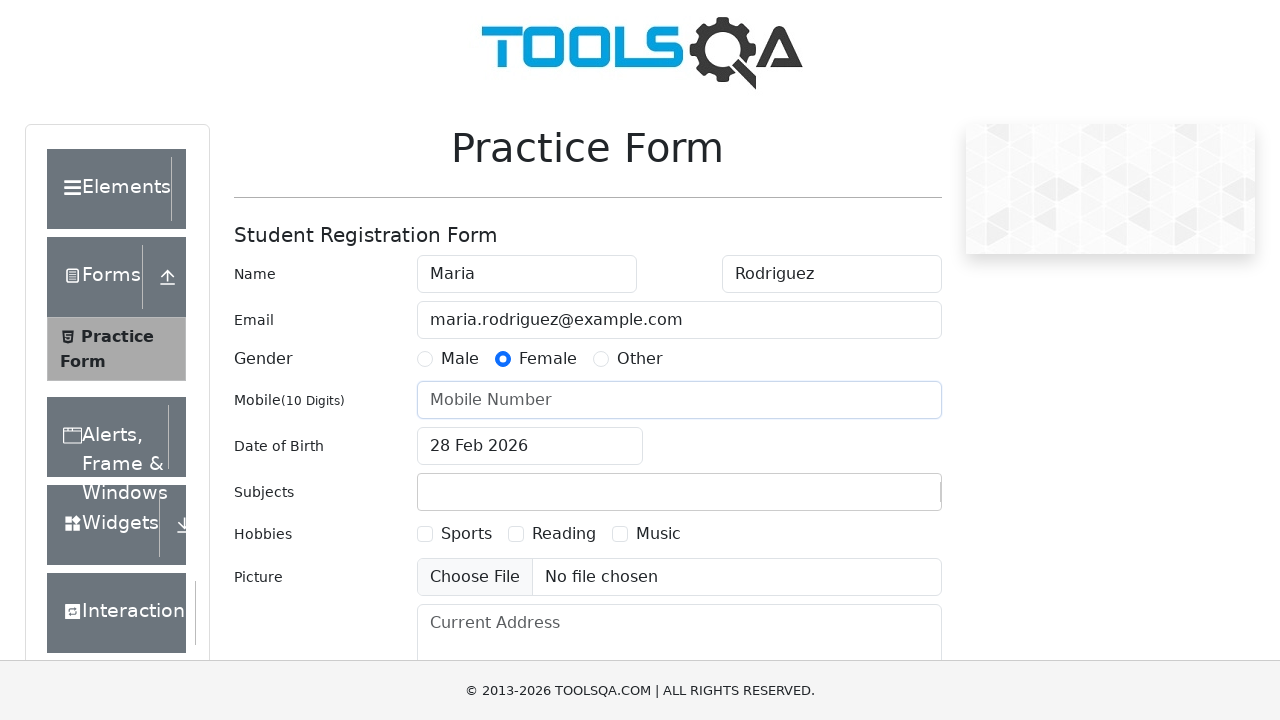

Filled phone number field with '7845123690' on #userNumber
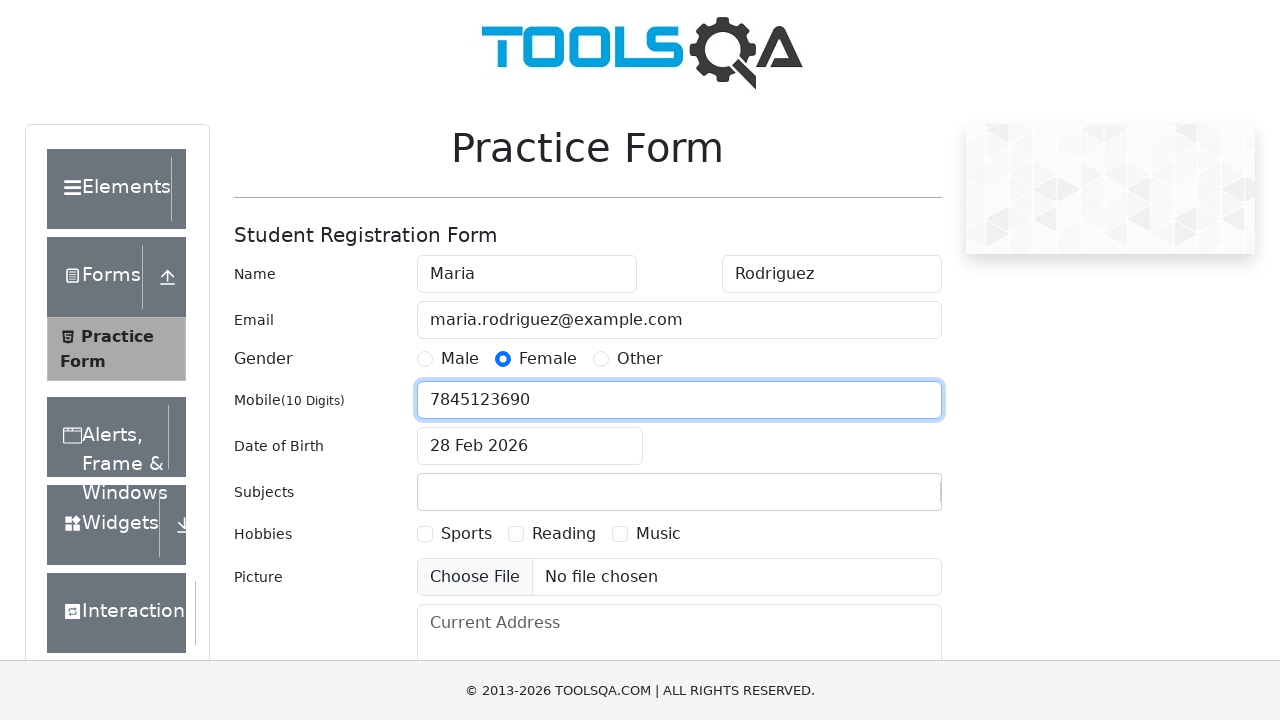

Opened date of birth picker at (530, 446) on #dateOfBirthInput
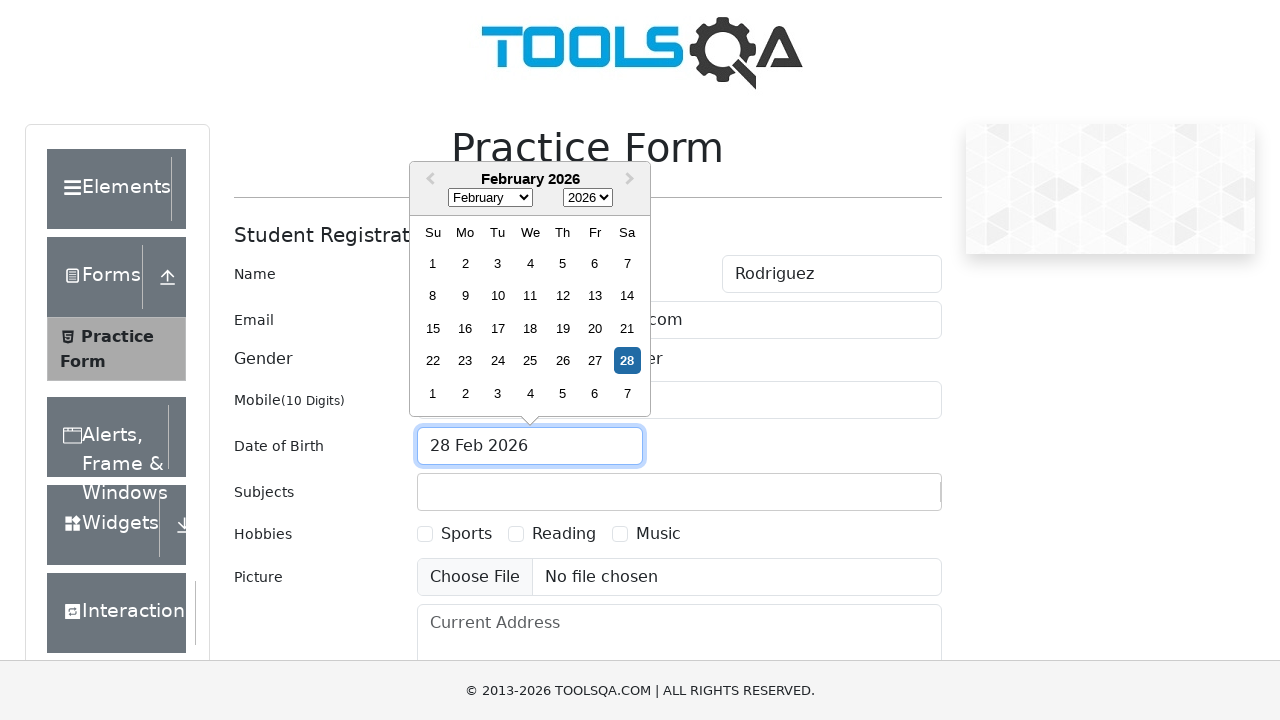

Selected July (month 6) in date picker on .react-datepicker__month-select
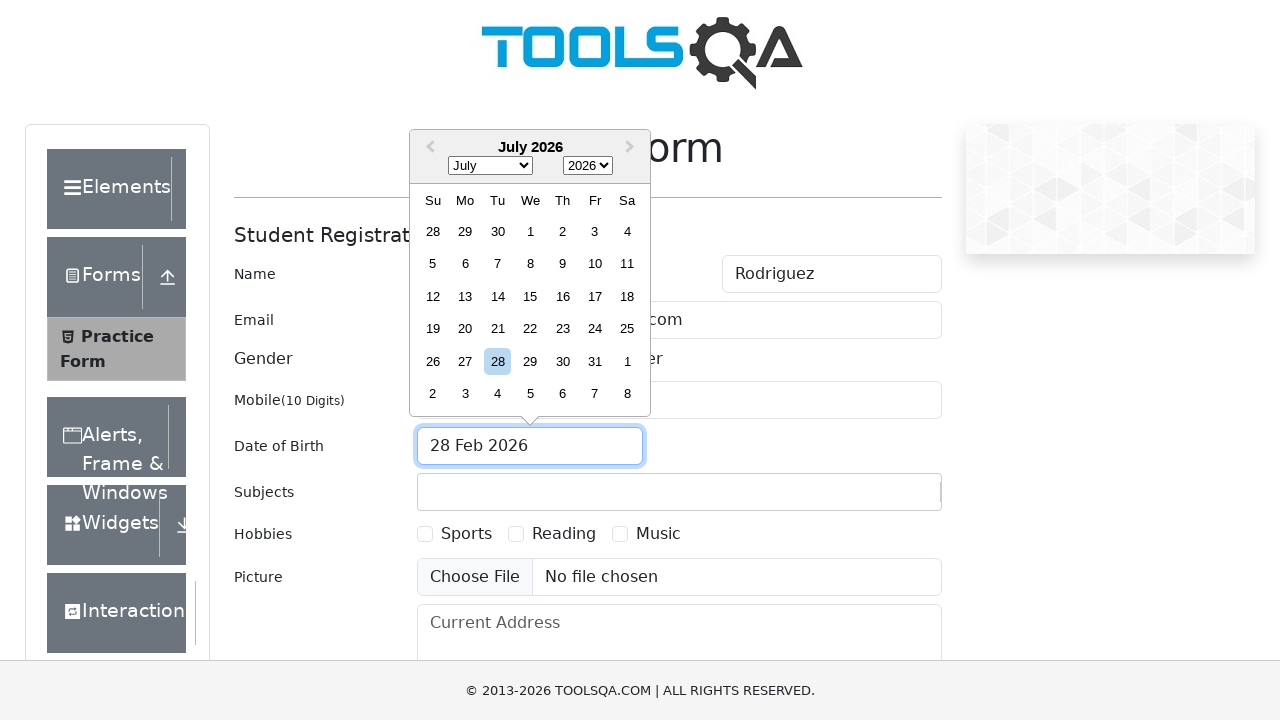

Selected year 1998 in date picker on .react-datepicker__year-select
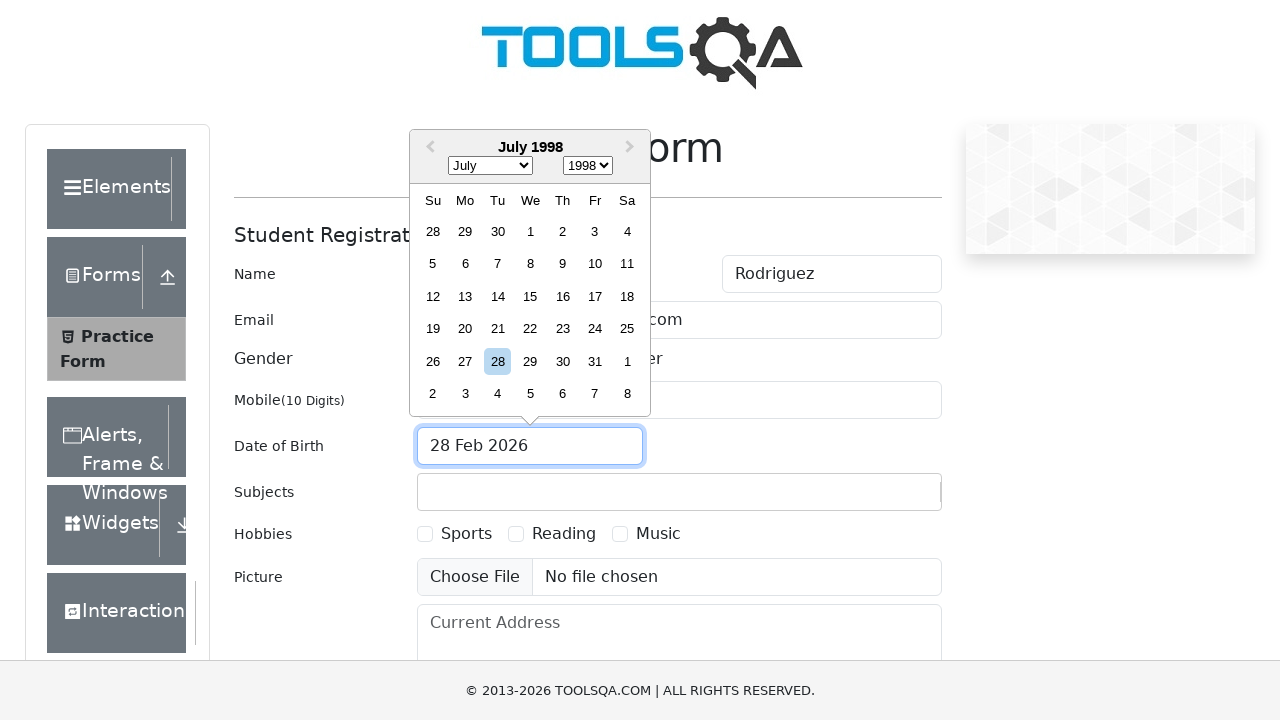

Selected day 2 in date picker at (562, 231) on .react-datepicker__day--002
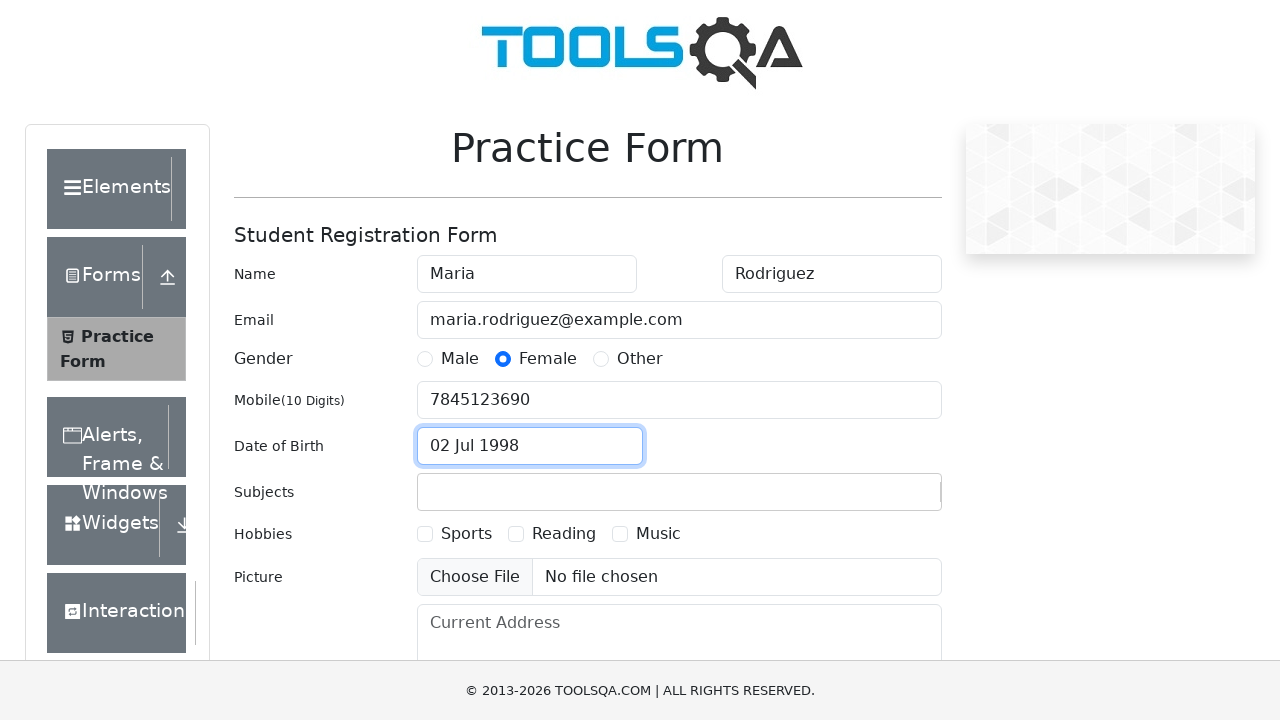

Filled subjects field with 'Eng' on #subjectsInput
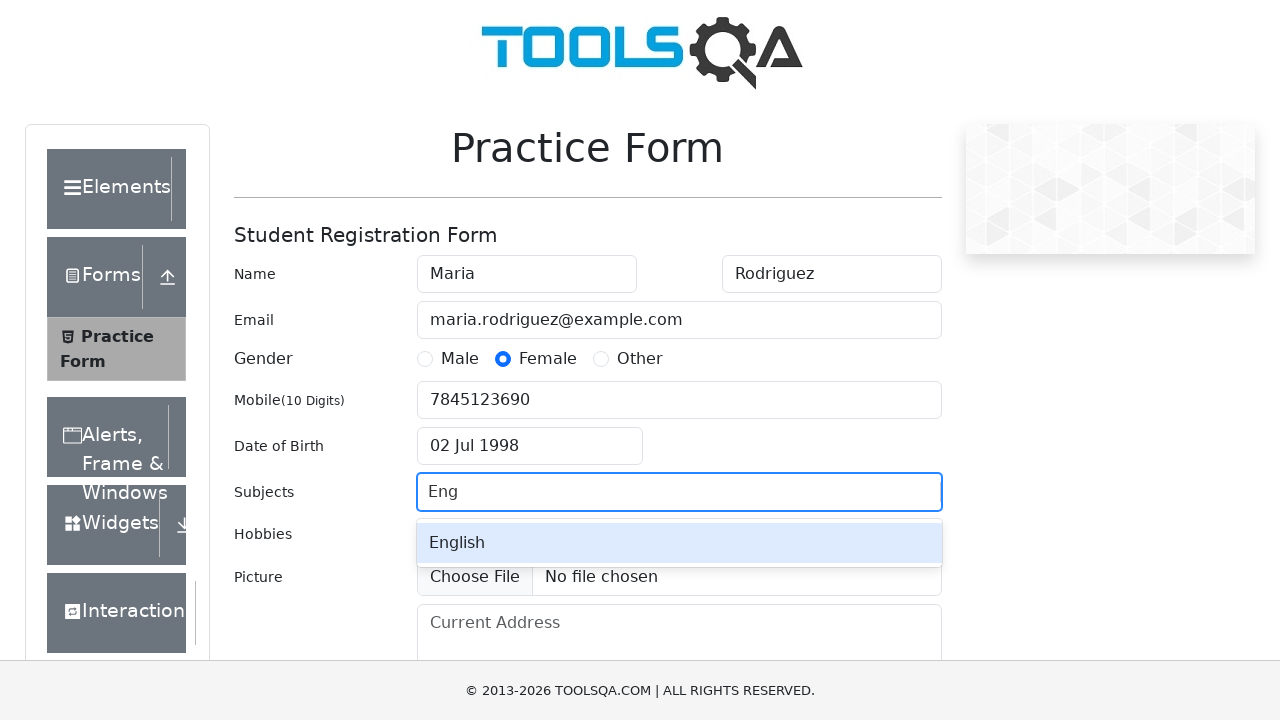

Pressed Tab to confirm subject selection
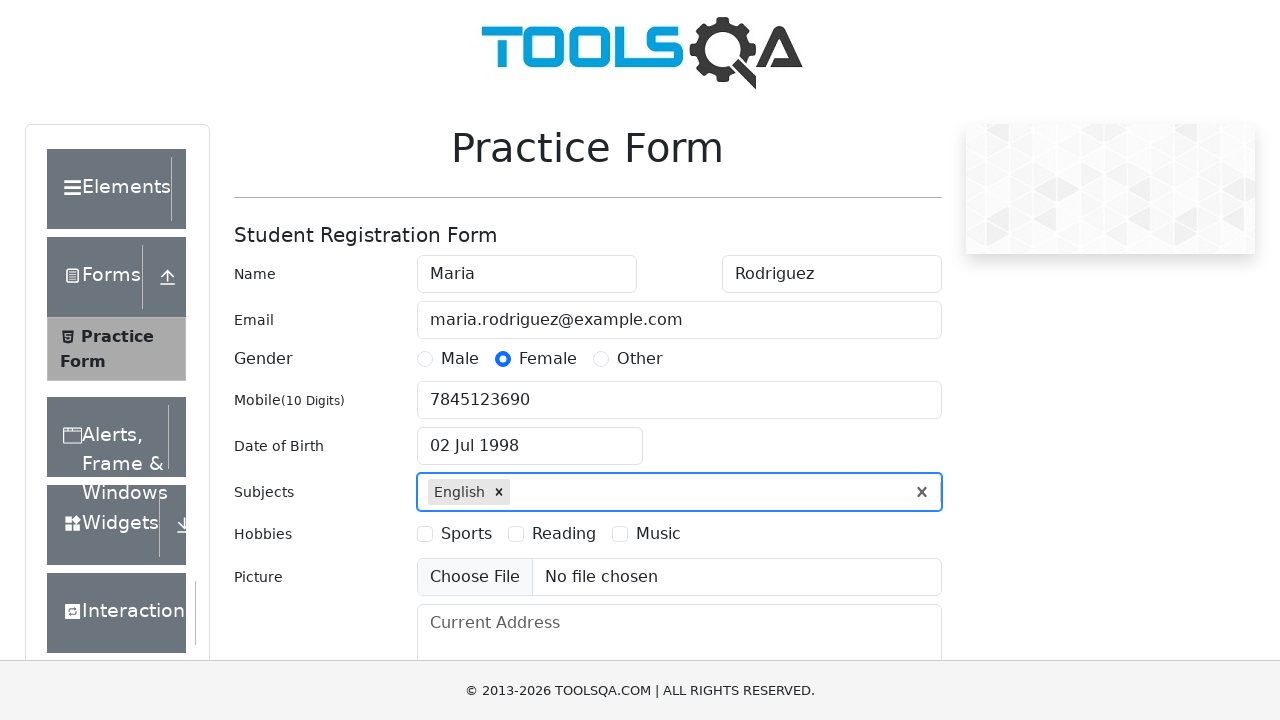

Filled subjects field with 'Ch' on #subjectsInput
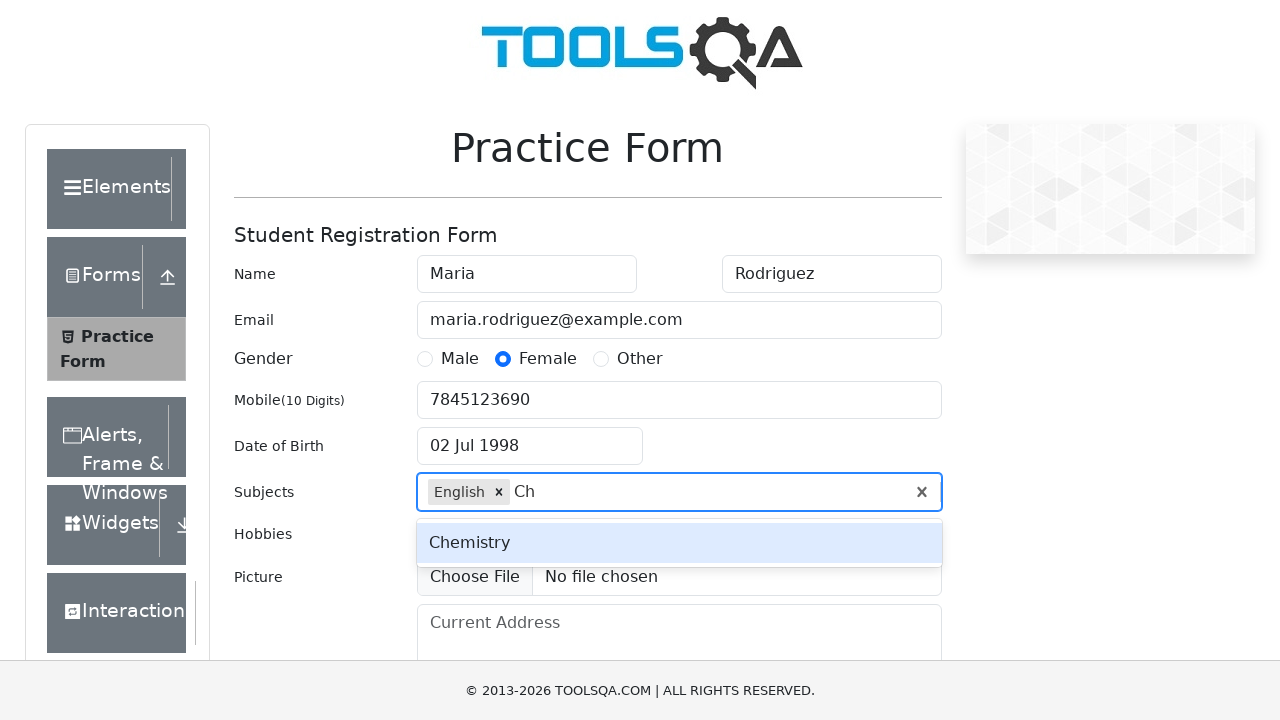

Pressed Tab to confirm subject selection
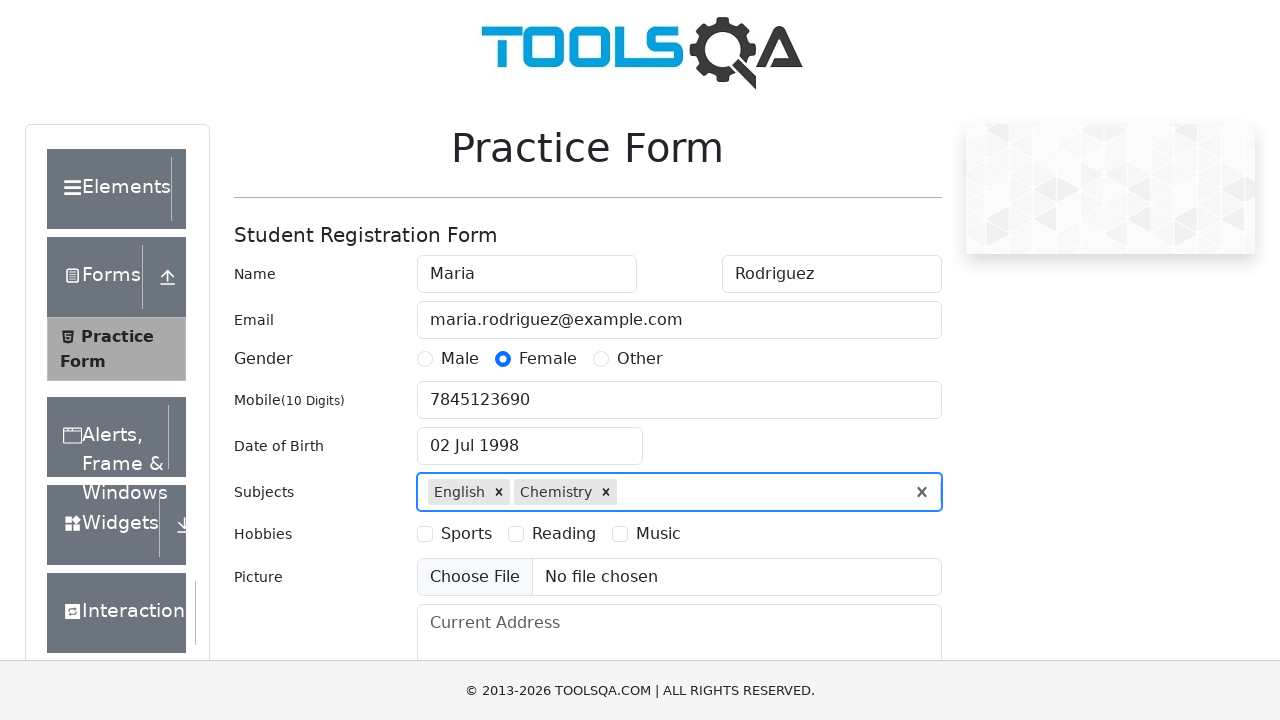

Selected Sports hobby at (466, 534) on xpath=//div[@id='hobbiesWrapper']/div[2]/div/label
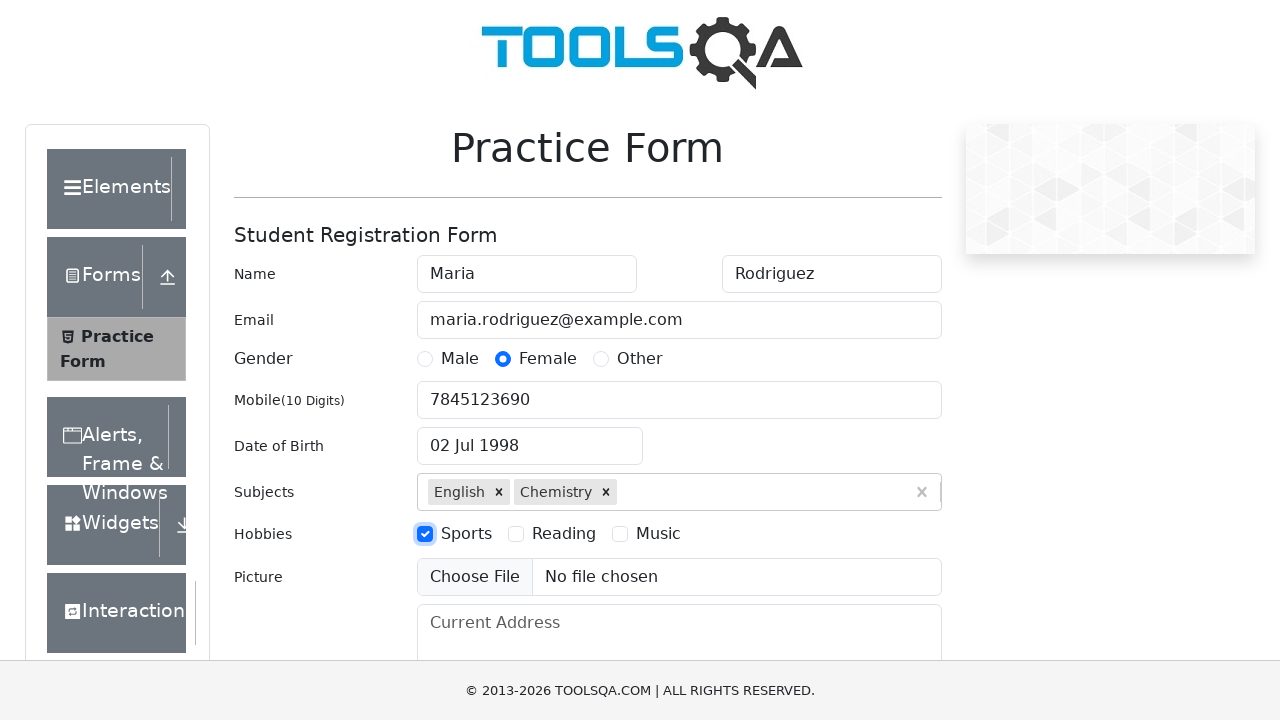

Selected Reading hobby at (564, 534) on xpath=//div[@id='hobbiesWrapper']/div[2]/div[2]/label
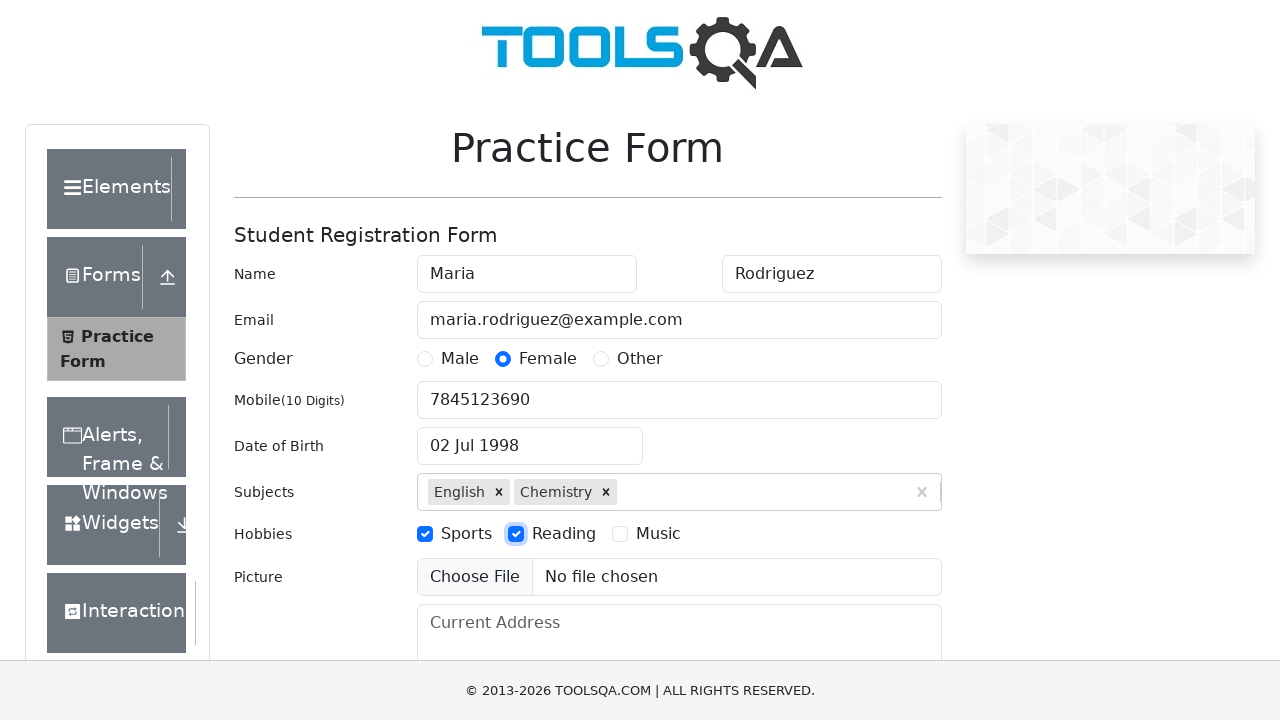

Selected Music hobby at (658, 534) on xpath=//div[@id='hobbiesWrapper']/div[2]/div[3]/label
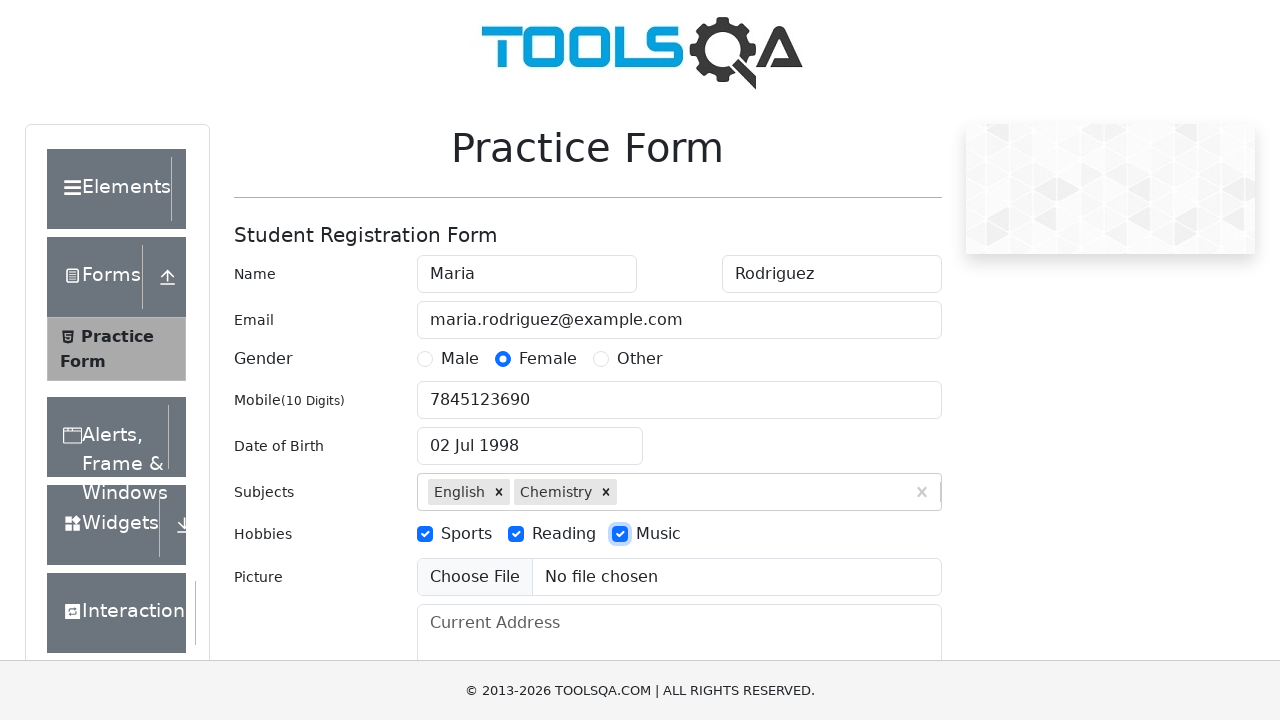

Filled current address with '123 Main Street, Springfield, Apartment 4B' on #currentAddress
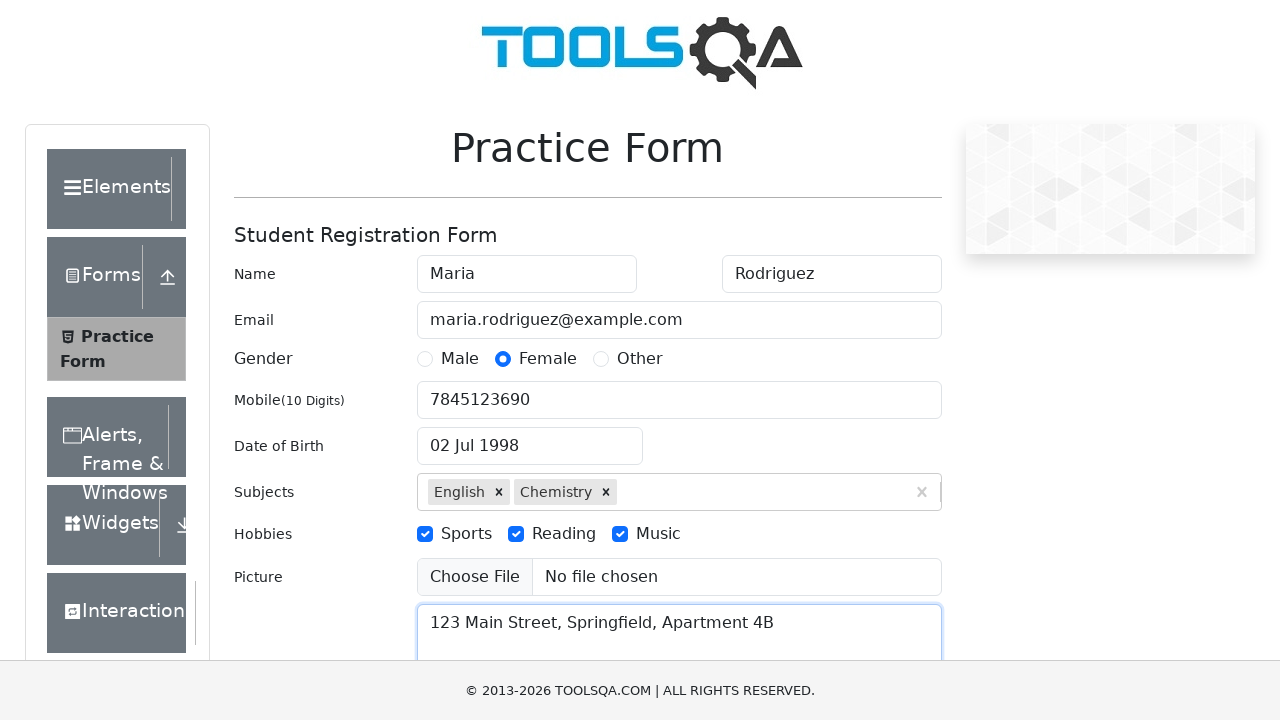

Opened state/city dropdown at (588, 437) on #stateCity-wrapper
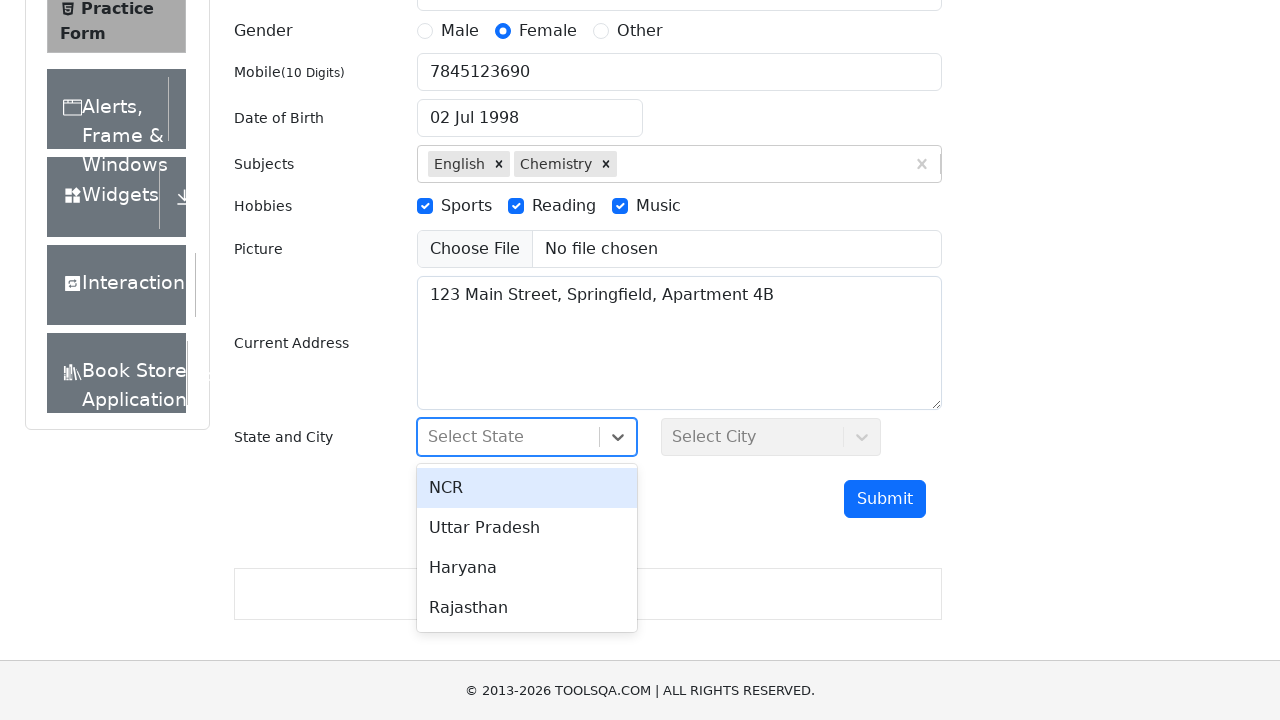

Selected state option from dropdown at (527, 568) on #react-select-3-option-2
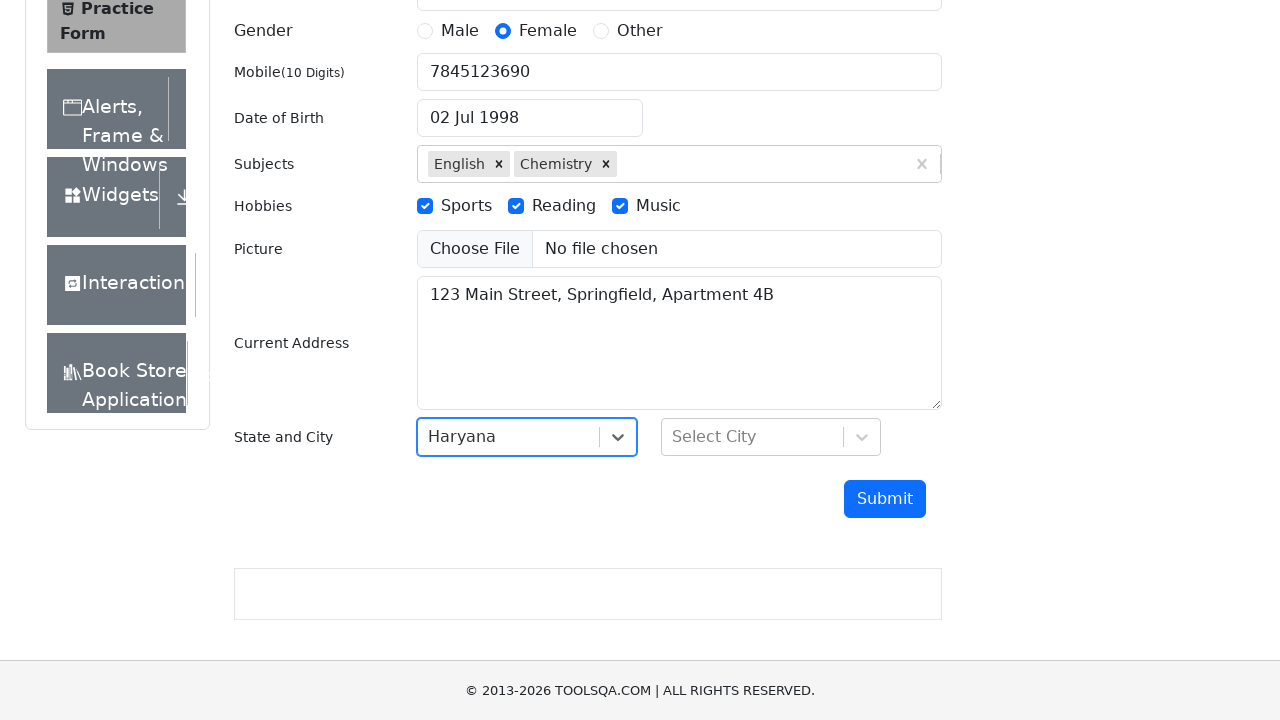

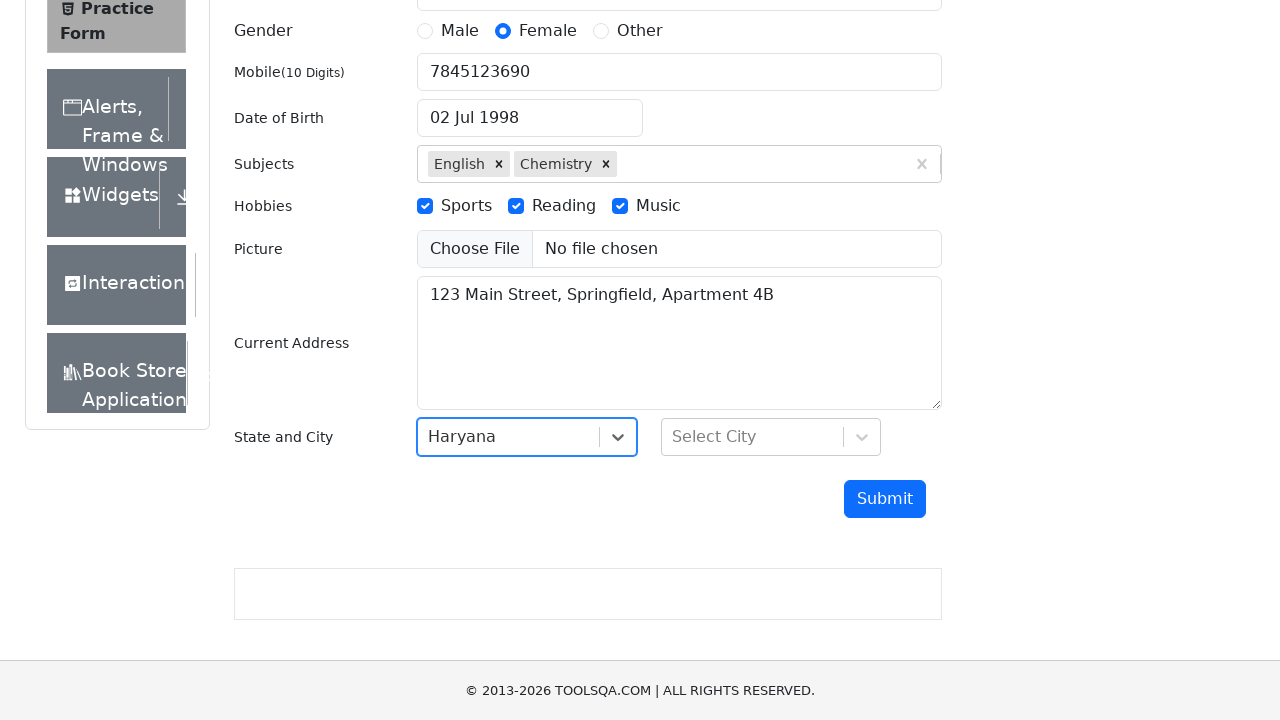